Tests JavaScript prompt alert functionality by clicking a button to trigger a prompt dialog and entering text into the alert.

Starting URL: https://demoqa.com/alerts

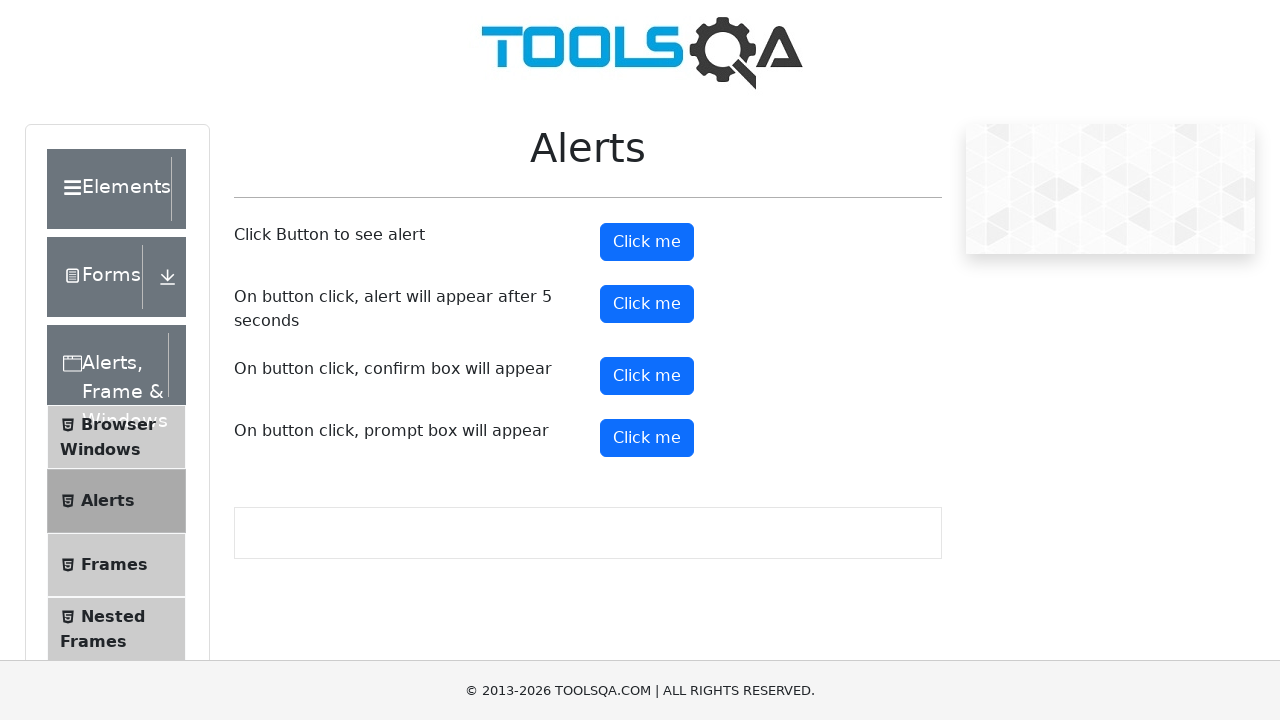

Set up dialog handler to accept prompt with 'TestUser' text
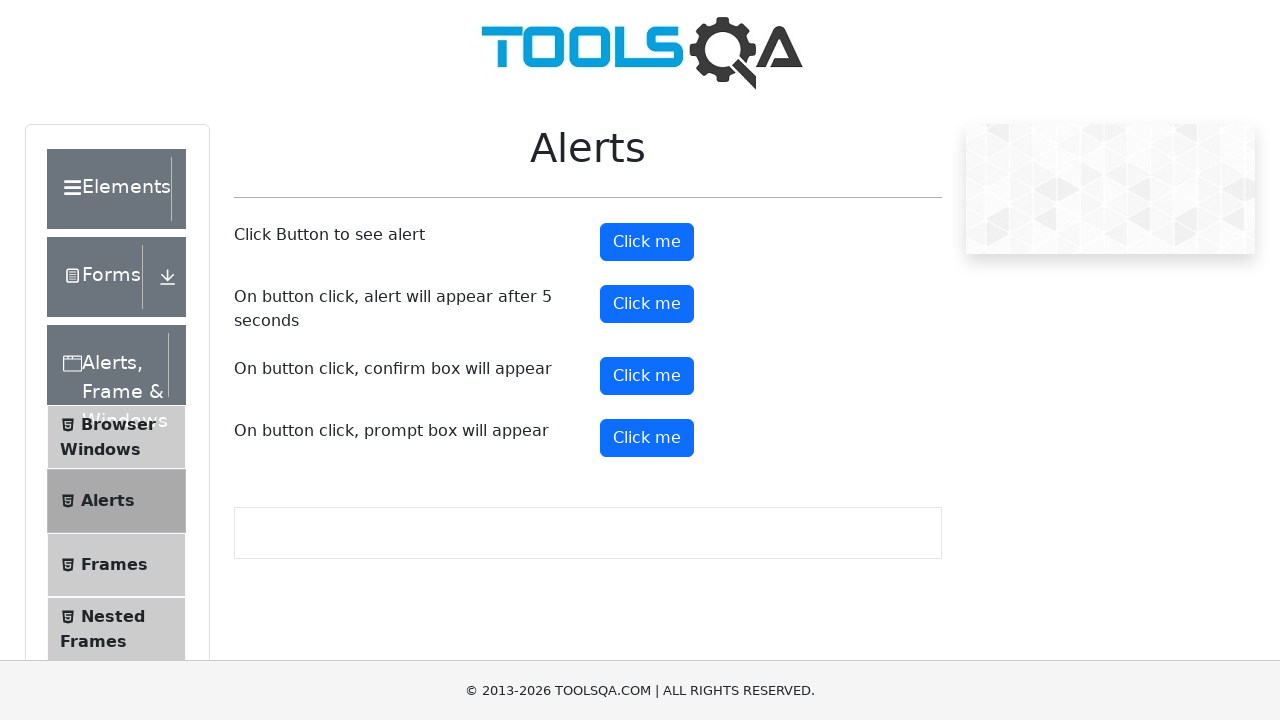

Clicked prompt button to trigger JavaScript alert at (647, 438) on #promtButton
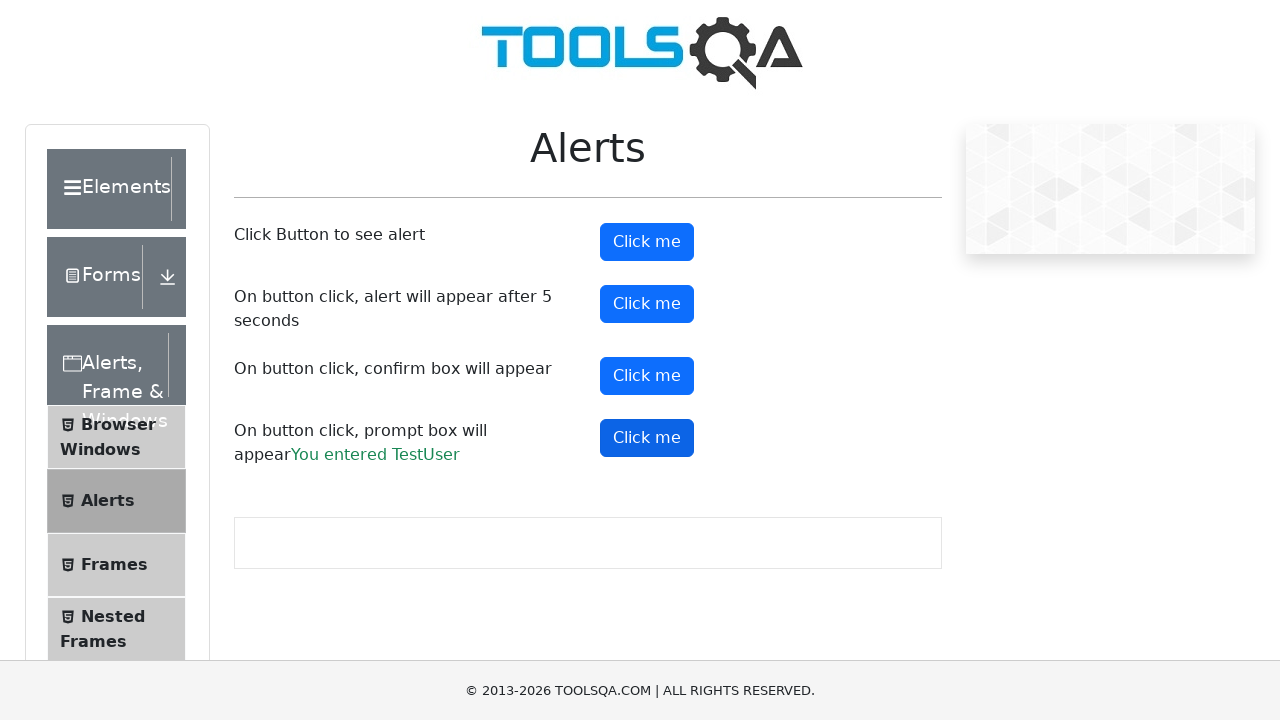

Prompt result text appeared on page confirming input was received
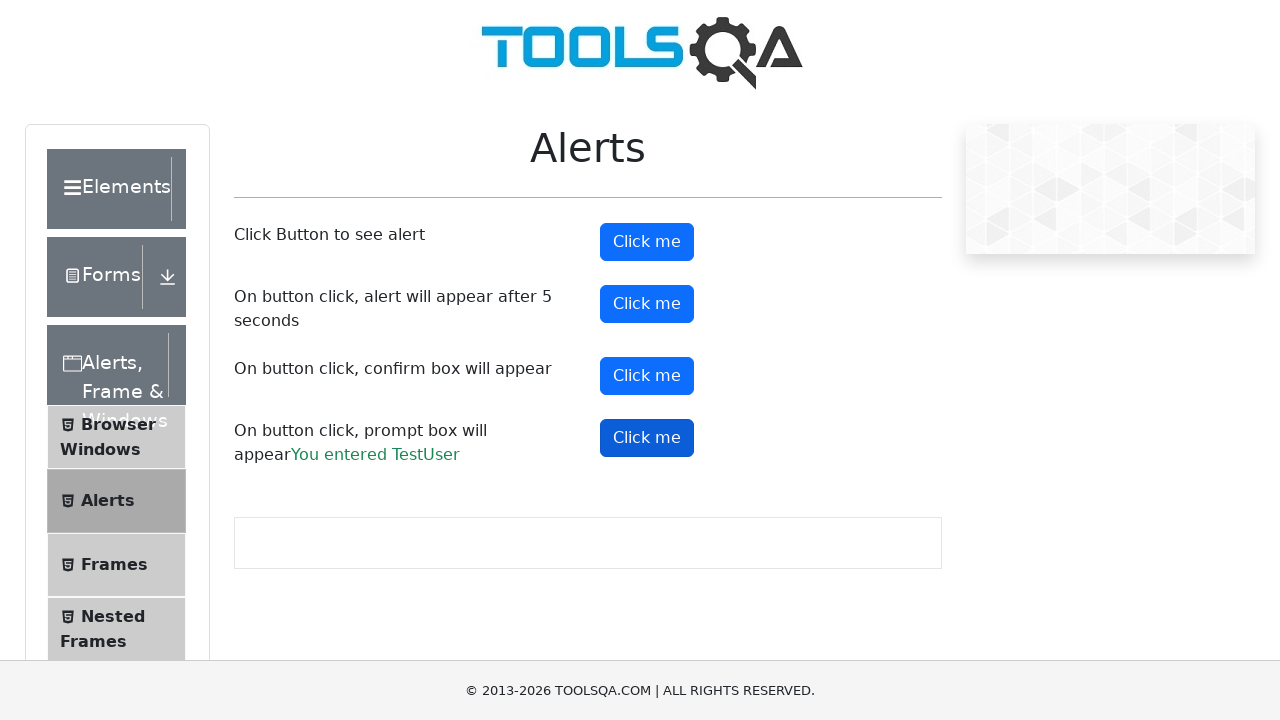

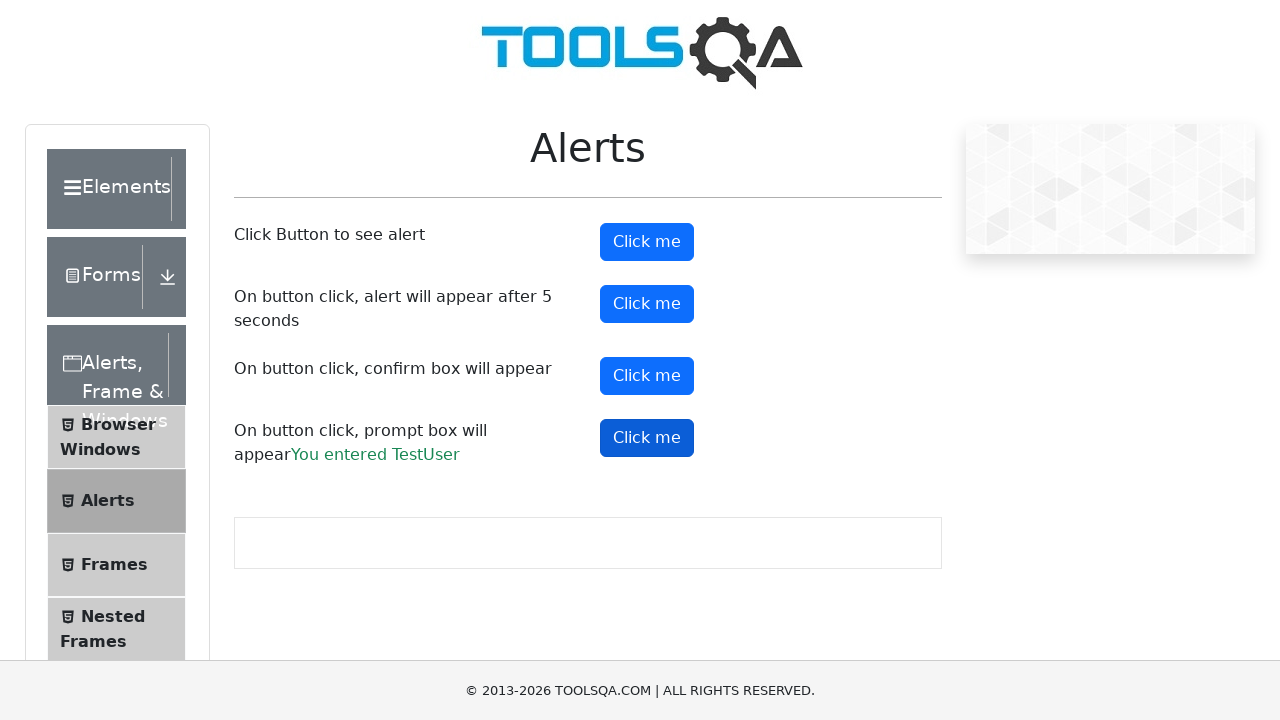